Tests moving the mouse to a position and then moving by relative offset

Starting URL: https://www.selenium.dev/selenium/web/mouse_interaction.html

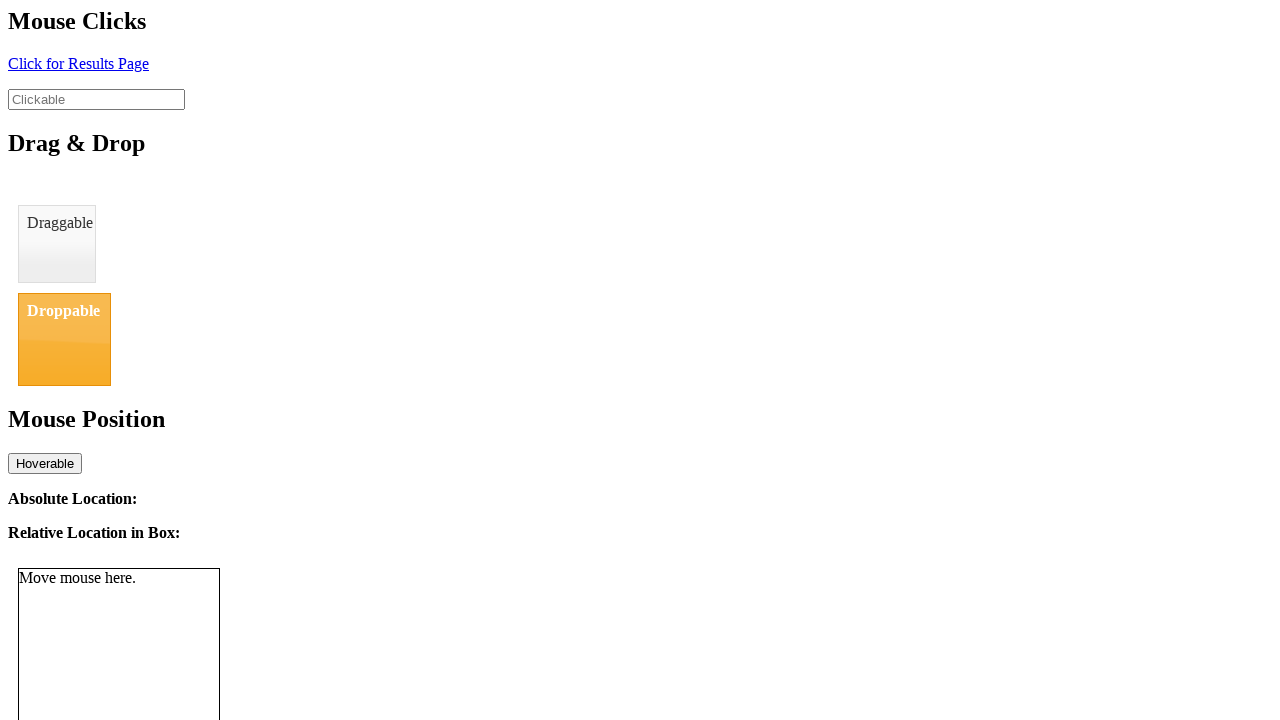

Moved mouse to initial viewport coordinates (10, 12) at (10, 12)
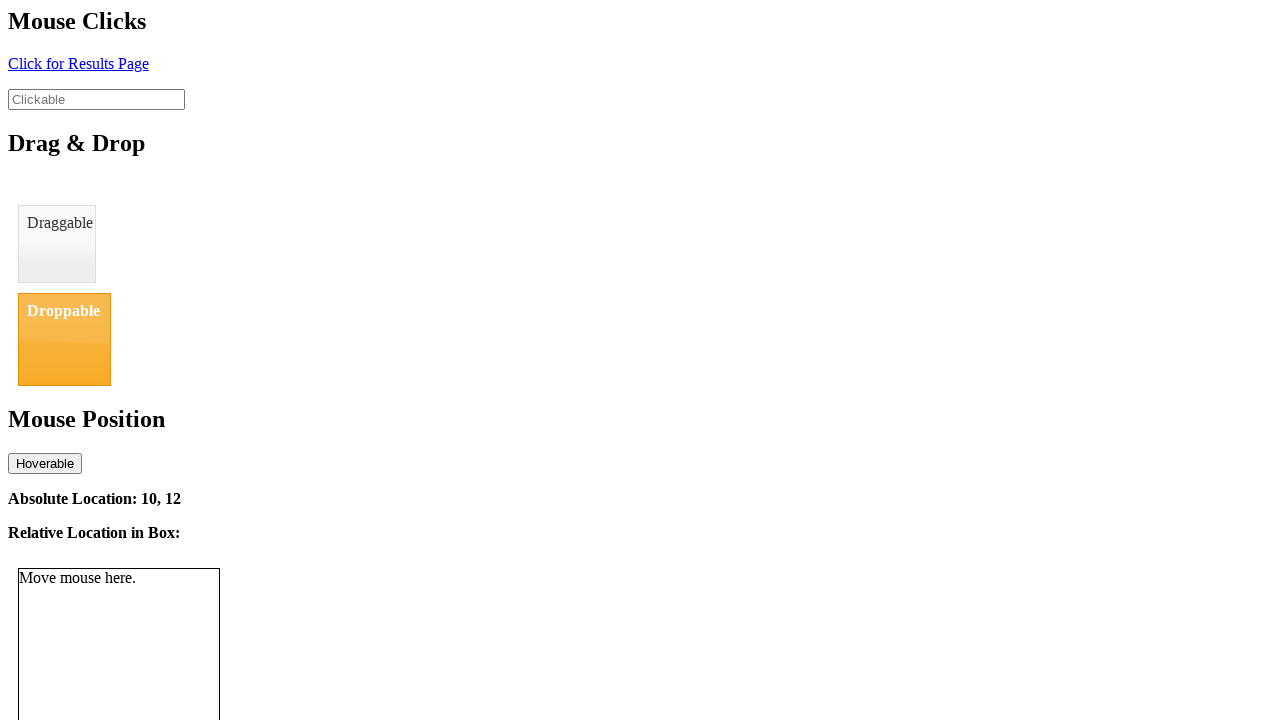

Moved mouse by relative offset to (22, 27) at (22, 27)
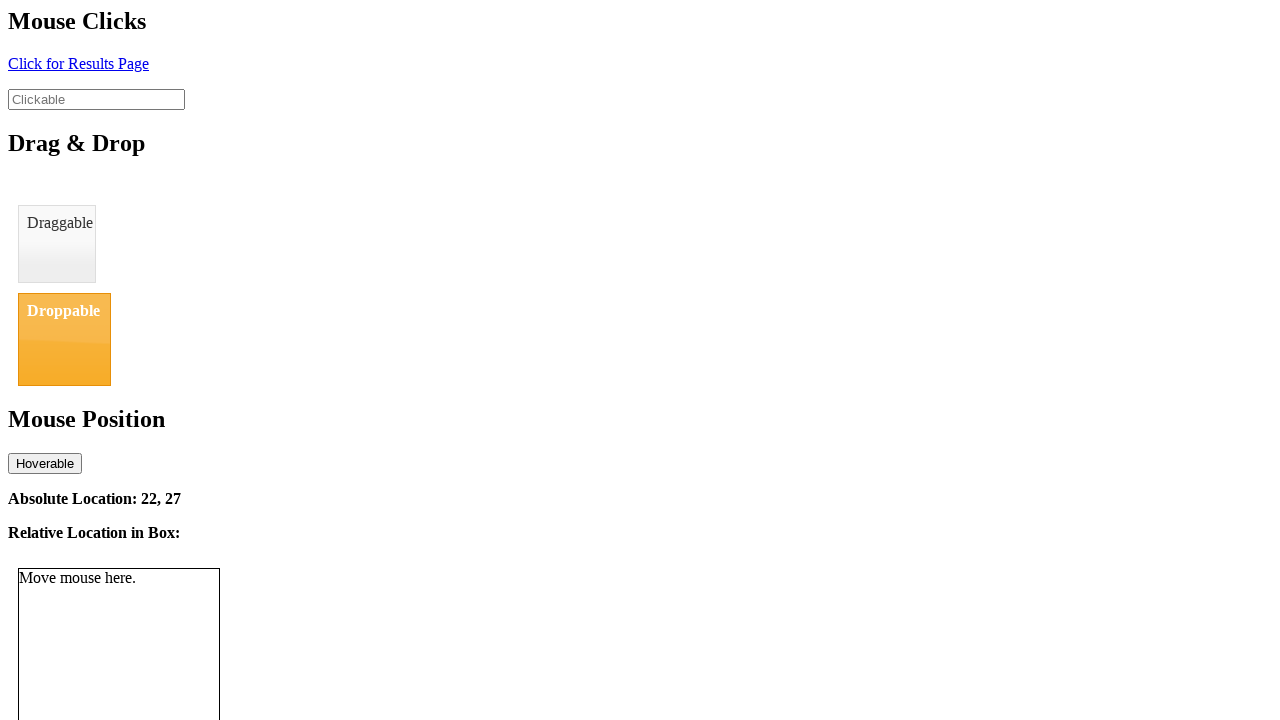

Verified absolute location element with updated coordinates is displayed
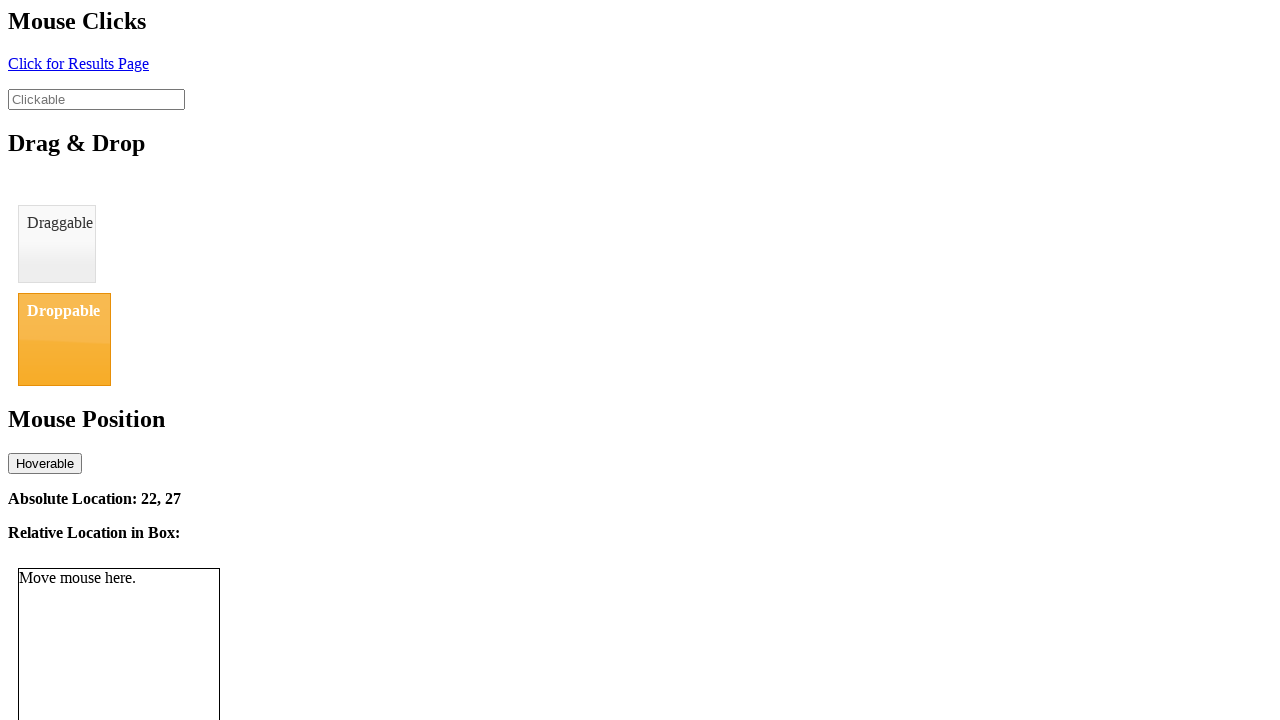

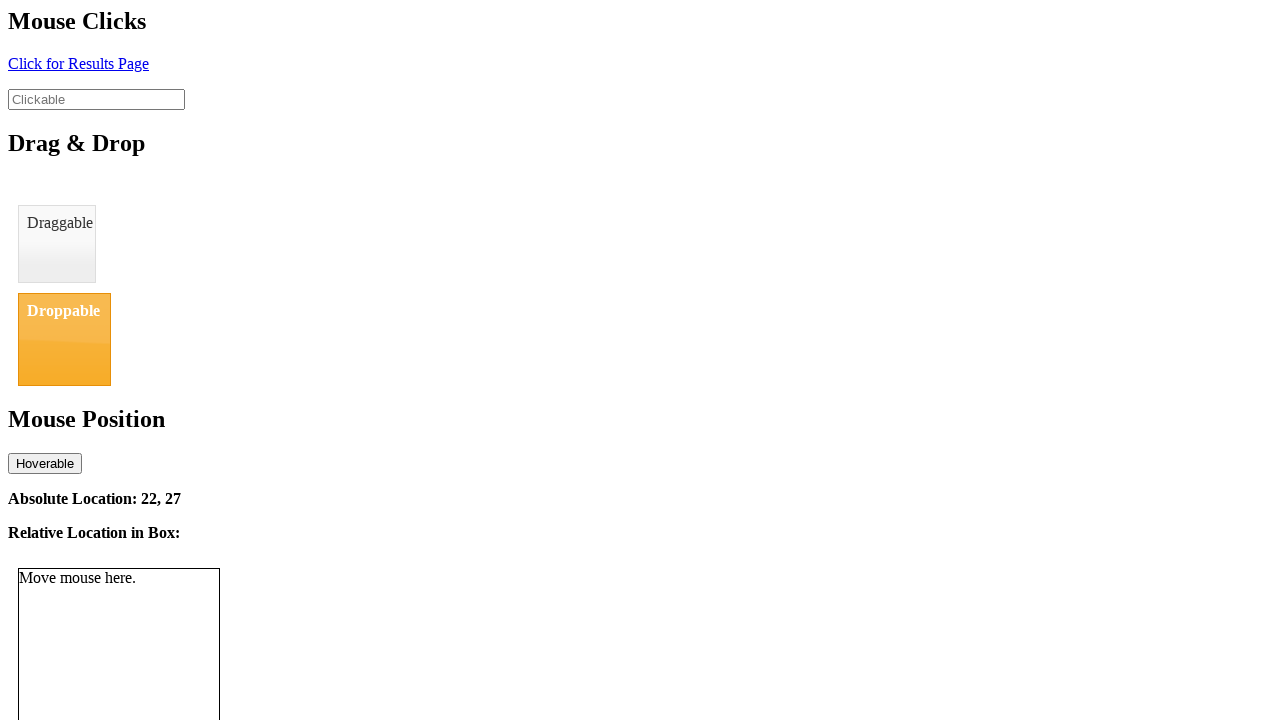